Tests hovering over the second user avatar and clicking on the profile link

Starting URL: http://the-internet.herokuapp.com/hovers

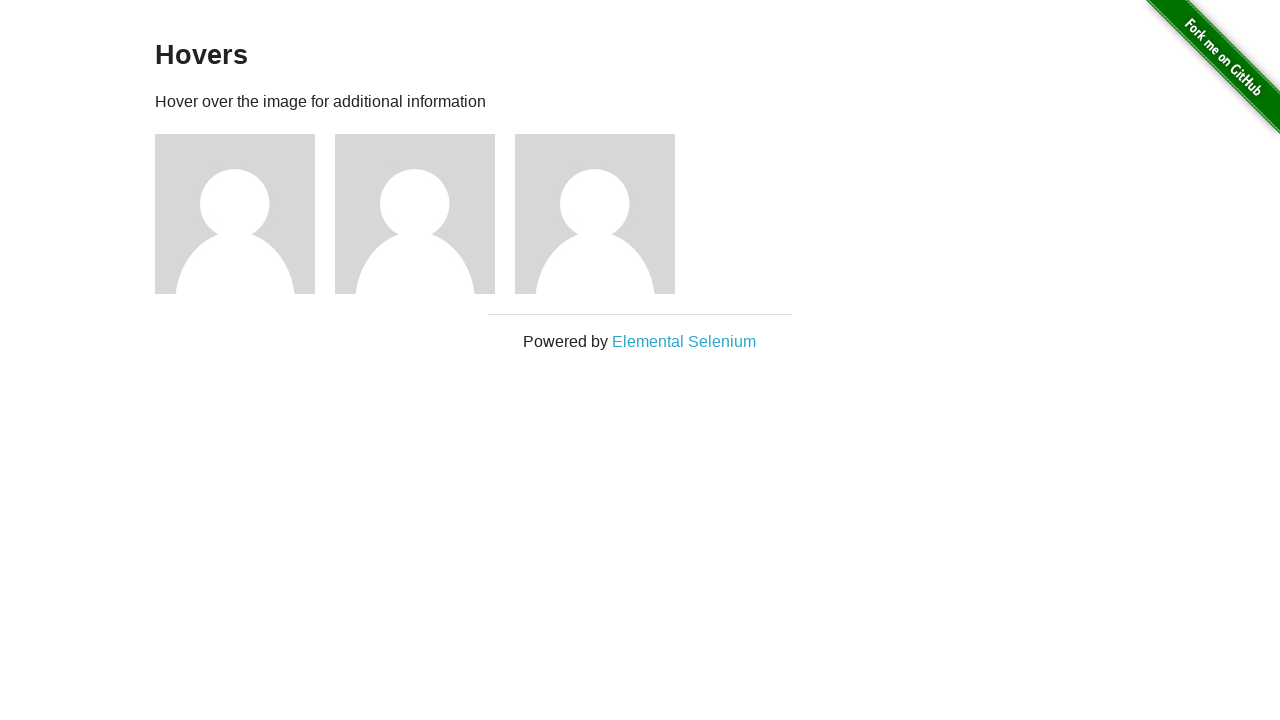

Navigated to hovers page
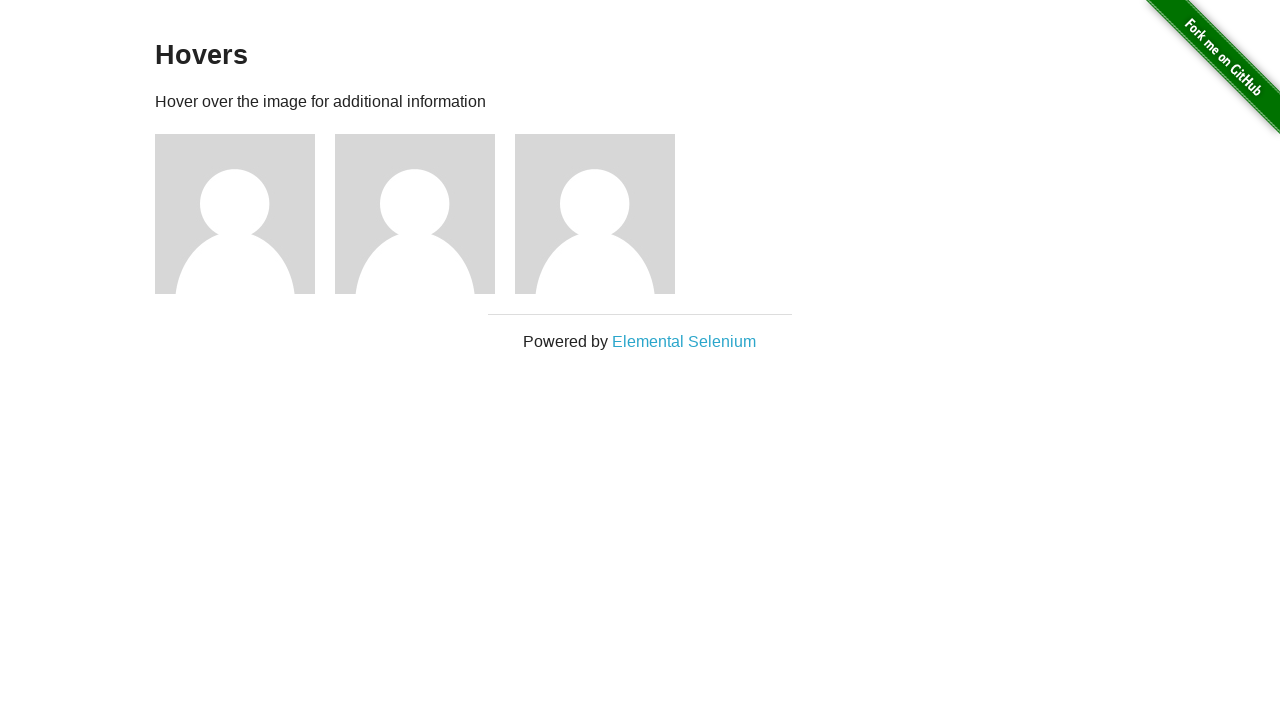

Hovered over the second user avatar at (415, 214) on xpath=//div[@class='example']/div[2]/img[@alt='User Avatar']
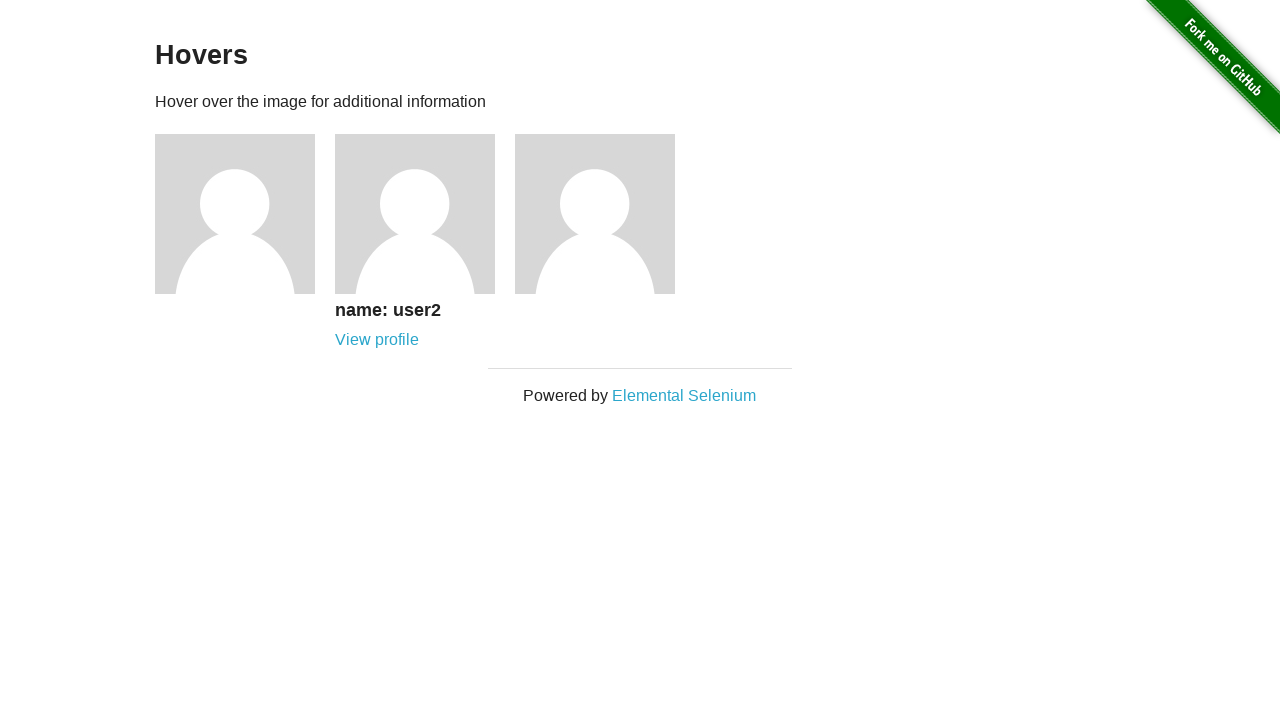

Clicked on the profile link for second user at (377, 340) on xpath=//a[@href='/users/2']
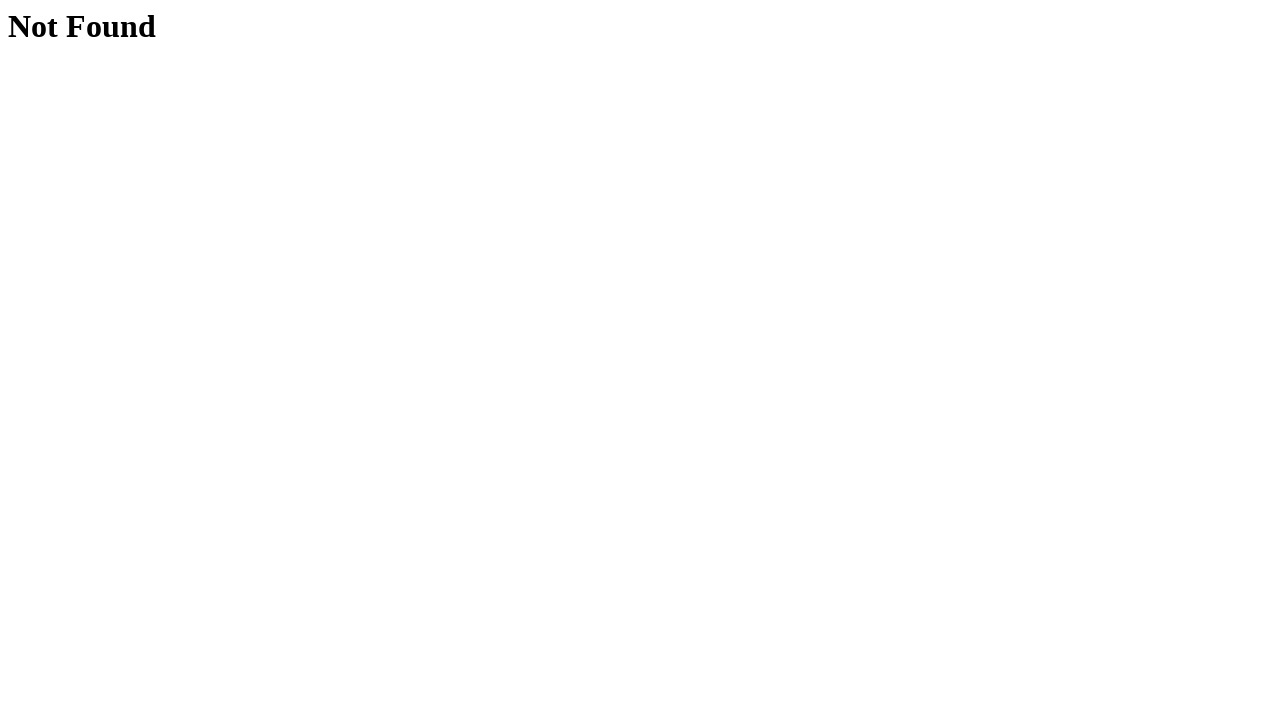

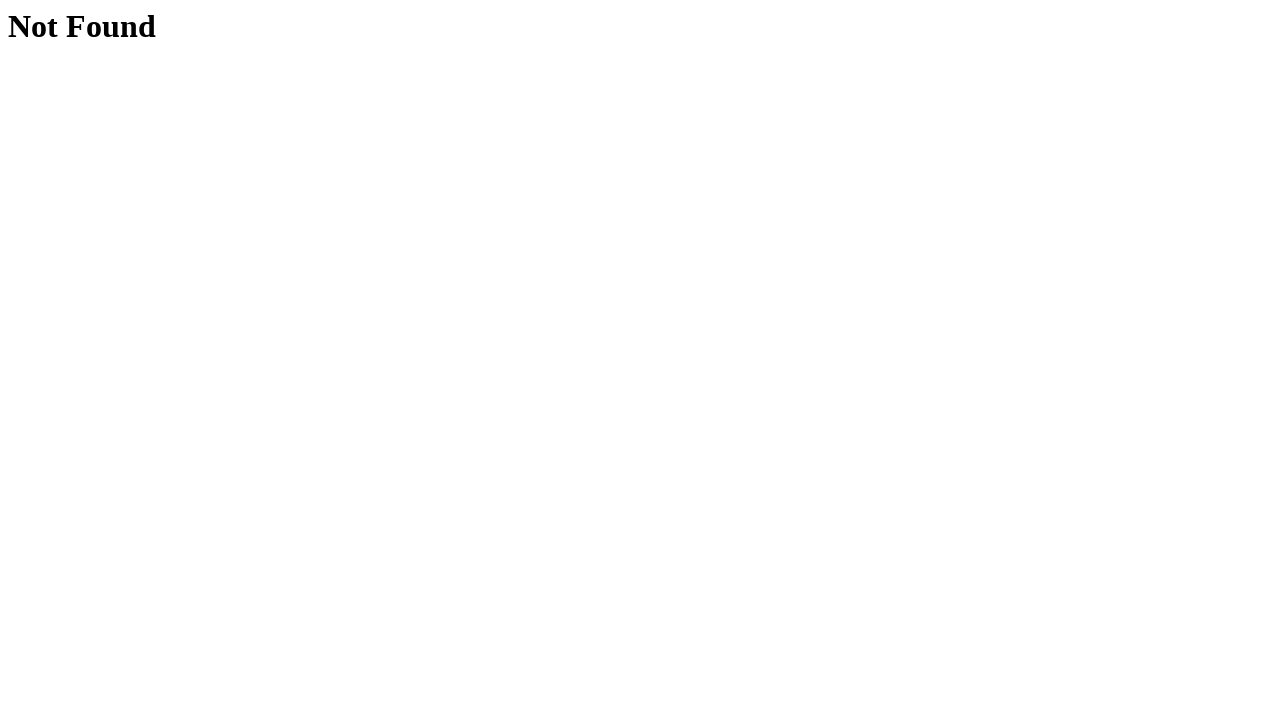